Tests a CV website by clicking the samples button to open a new window, navigating through documentation links, testing language switching between English, Ukrainian and Russian, interacting with photos, and verifying the autotest code page opens correctly.

Starting URL: https://pashaprilepskiy.github.io/cv/

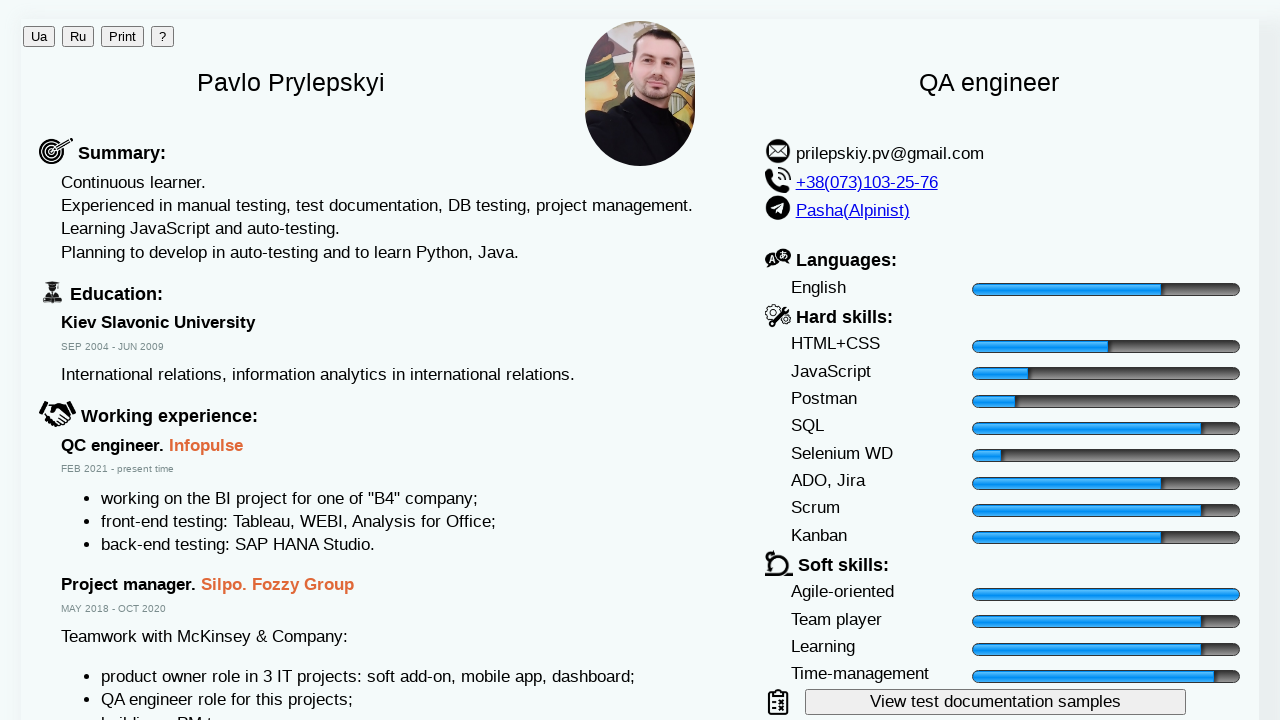

Clicked samples button to open new window with test documentation at (995, 702) on #sampleButton
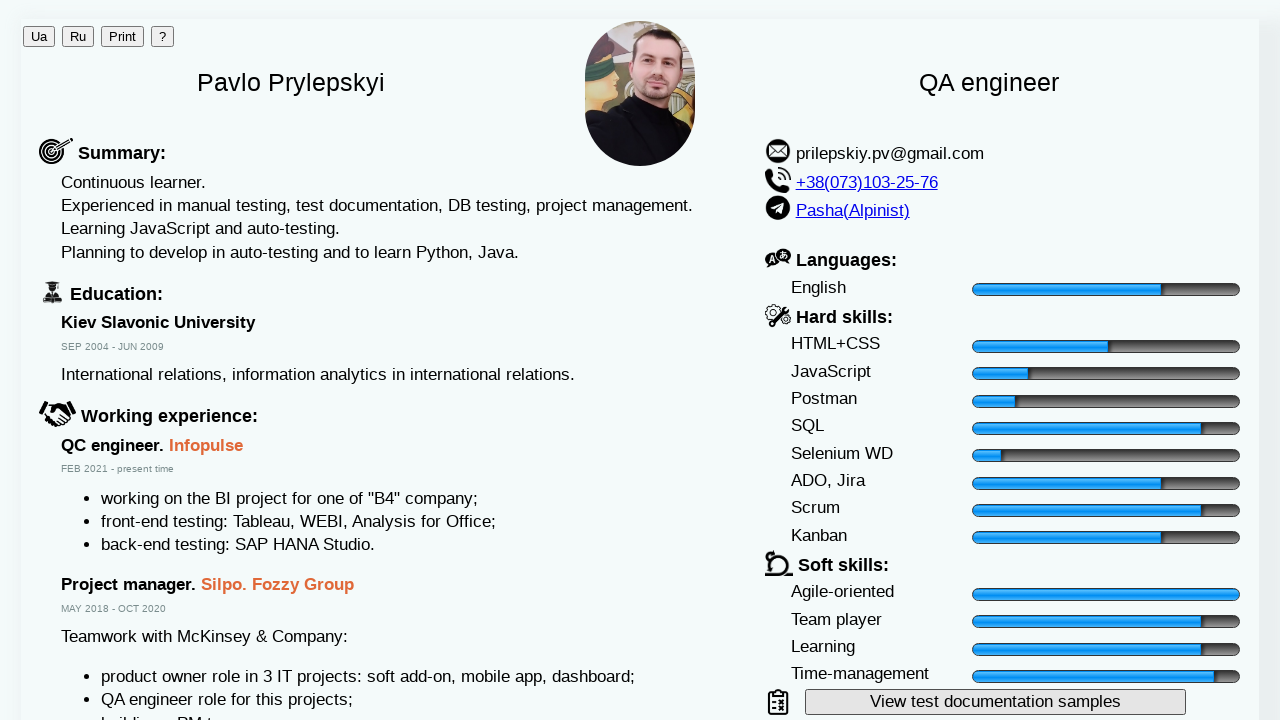

Samples page loaded successfully
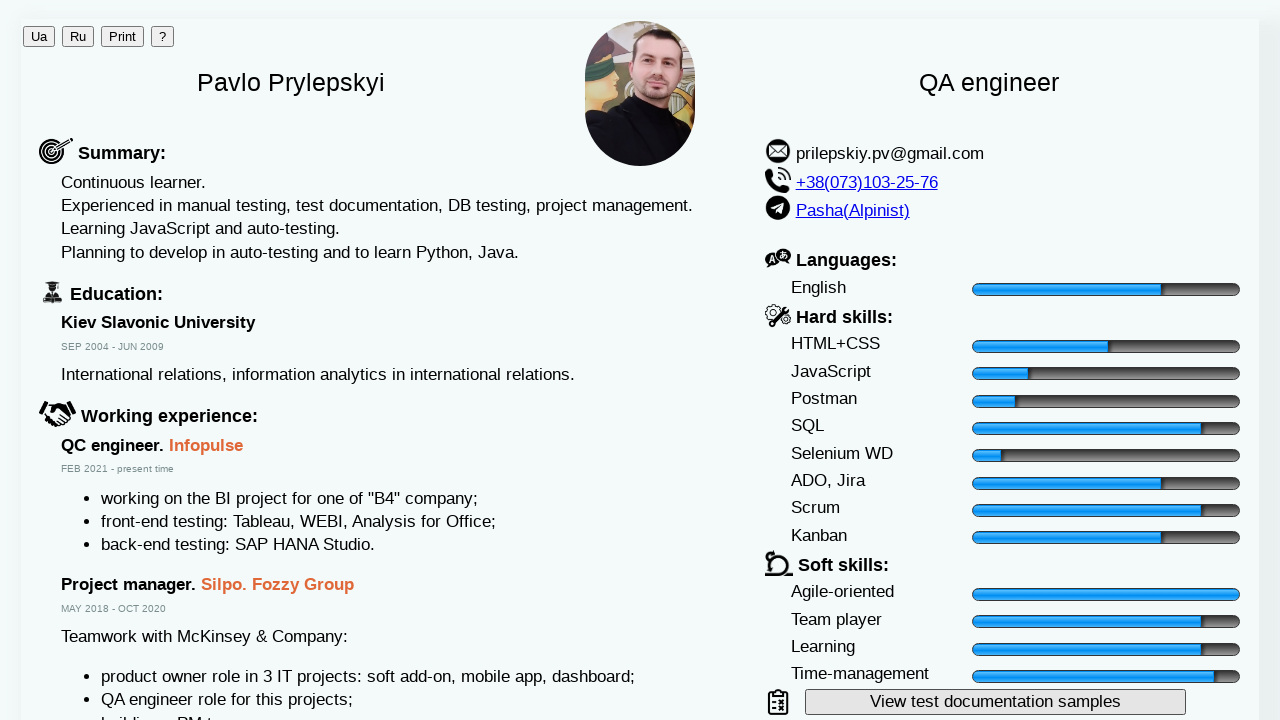

Clicked on Test report link at (70, 53) on text=Test report
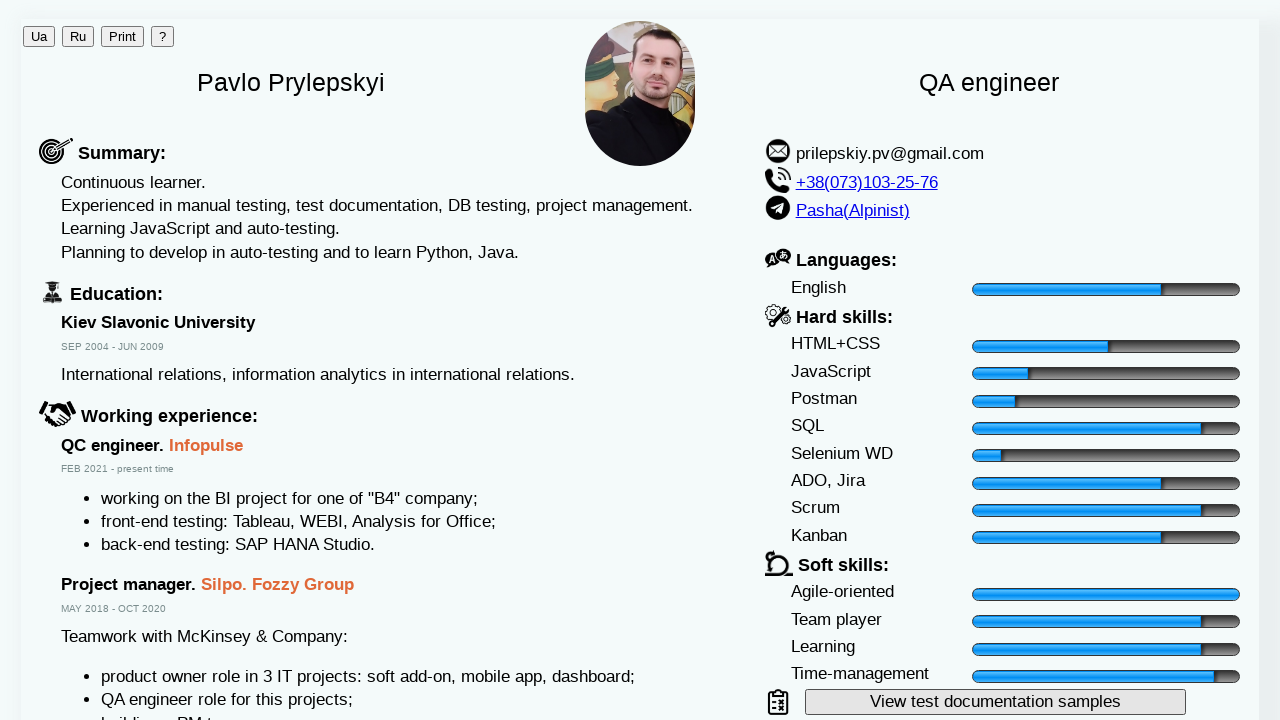

Clicked on Test plan link at (67, 31) on text=Test plan
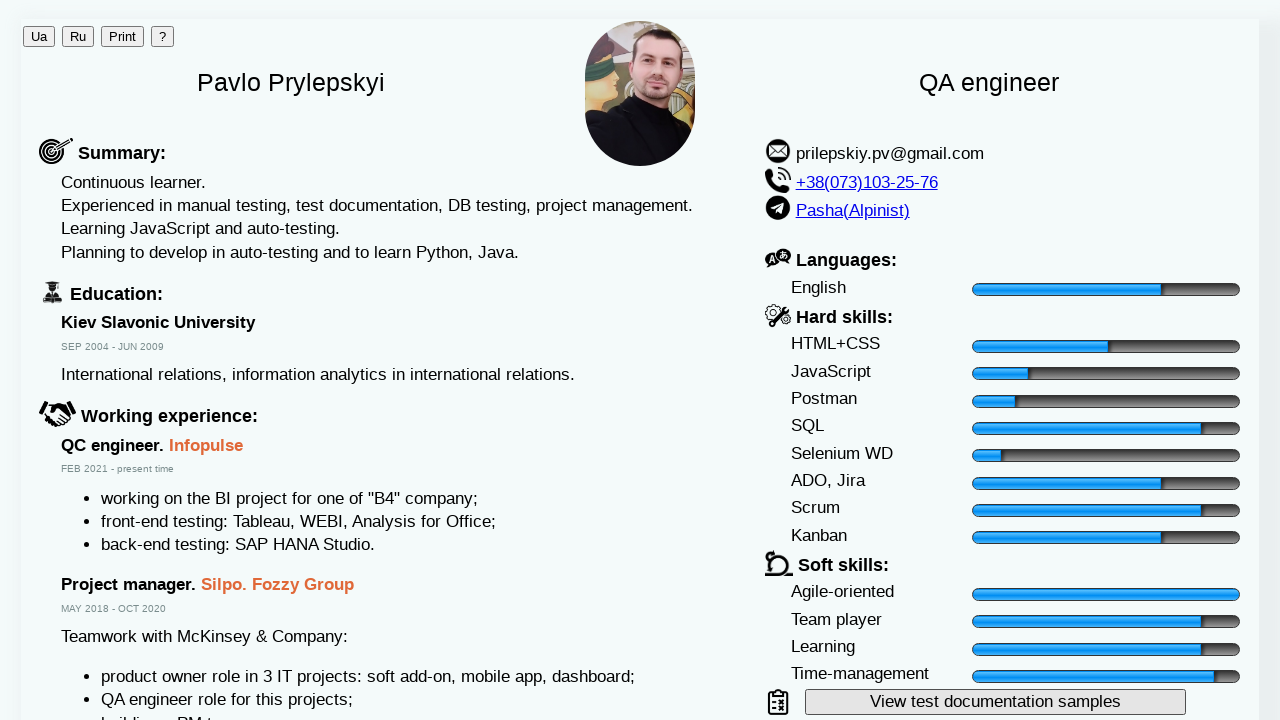

Clicked on Bug report link at (69, 64) on text=Bug report
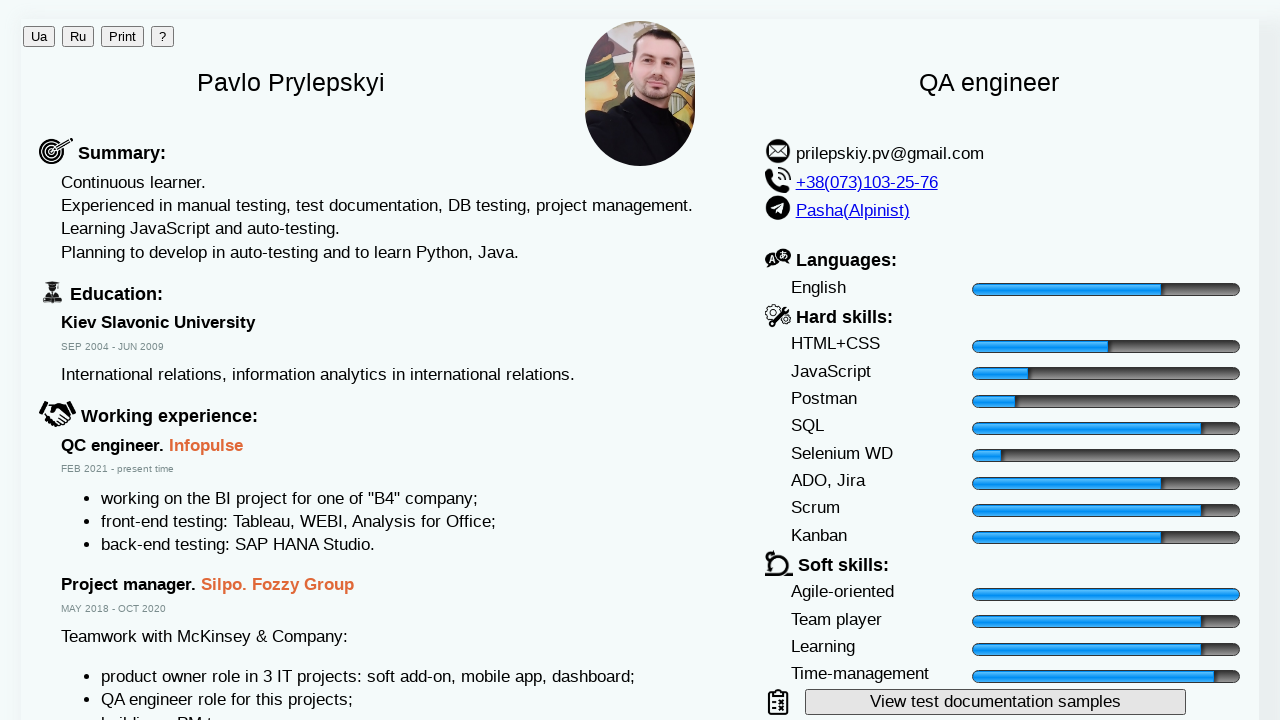

Clicked on Test suite link at (68, 42) on text=Test suite
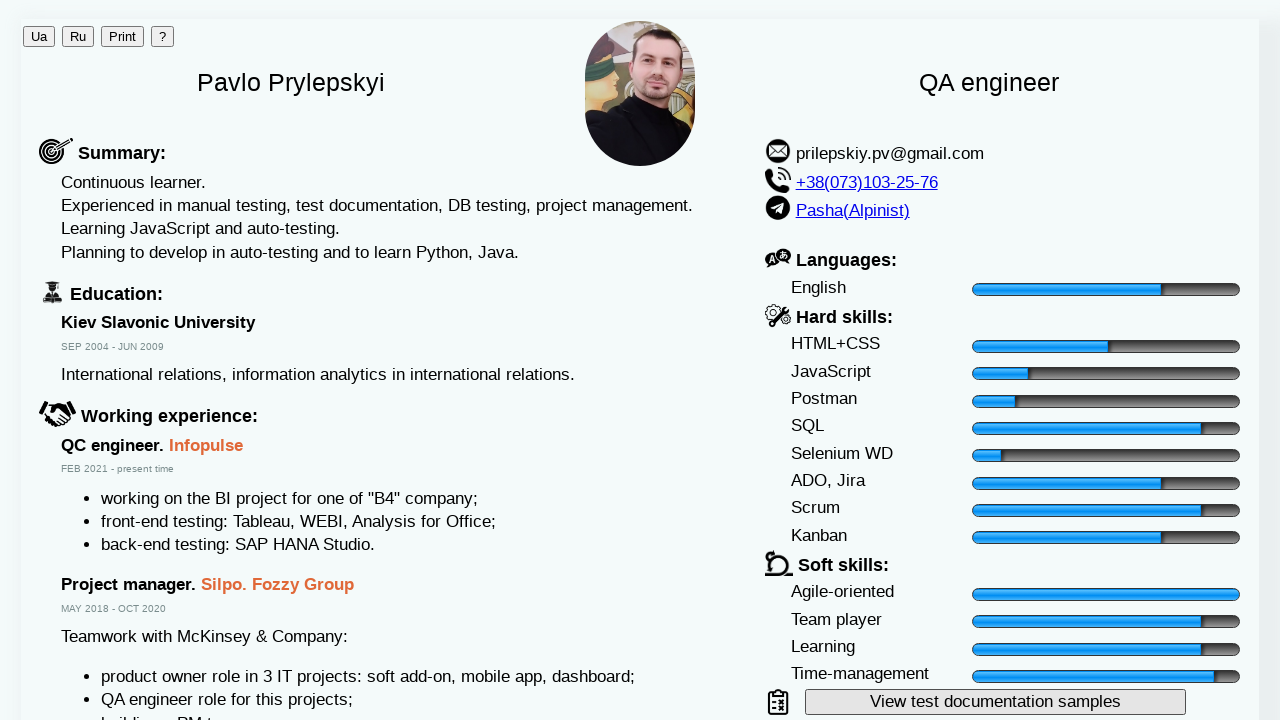

Closed samples page
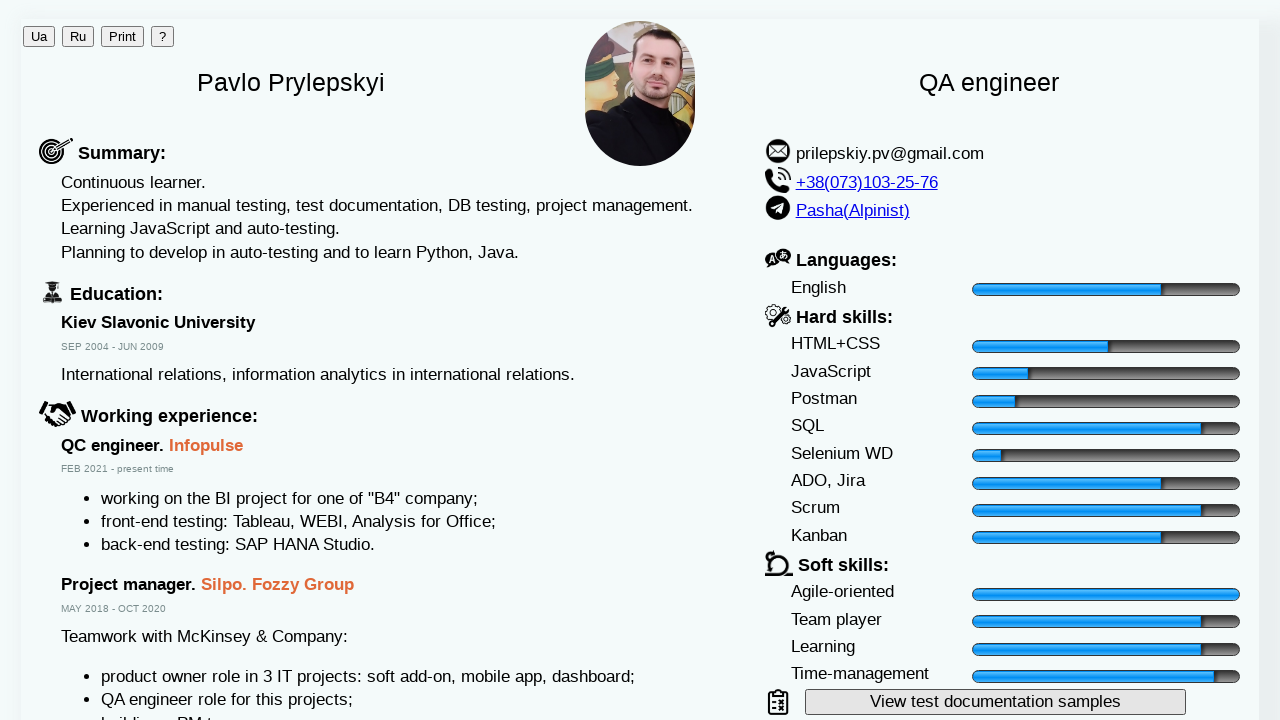

Changed language from English to Ukrainian at (39, 36) on #lUa
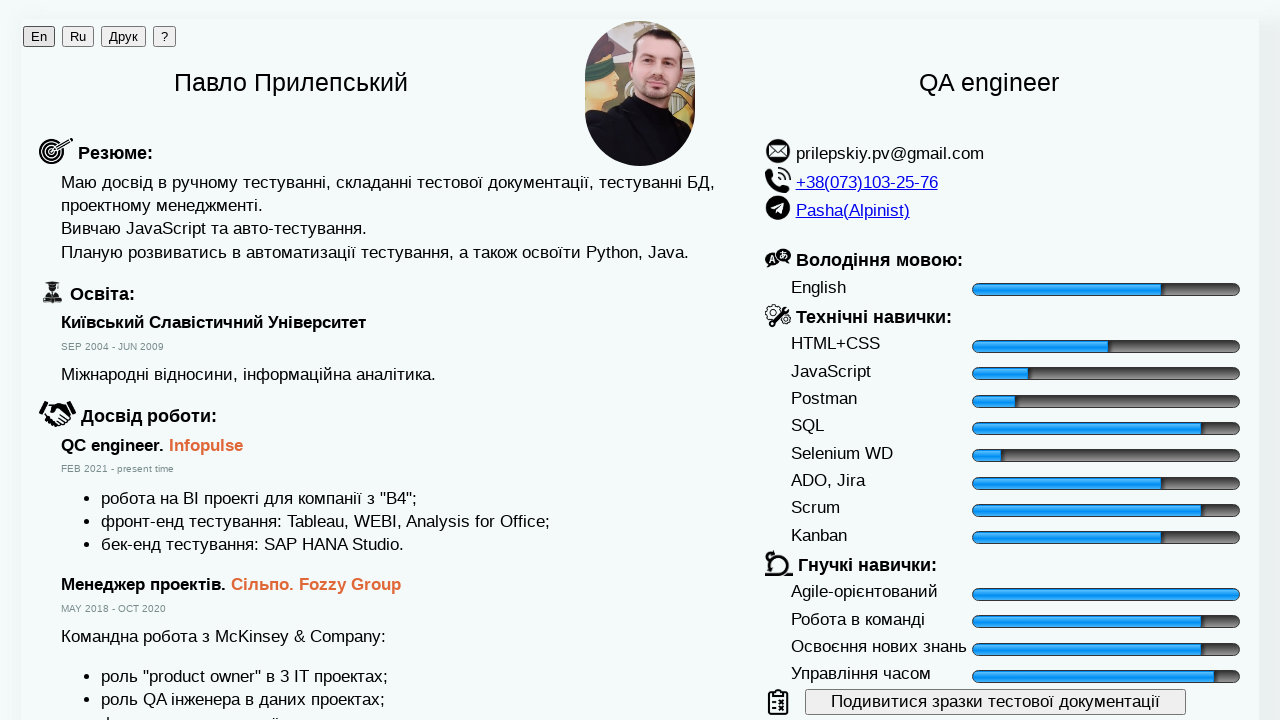

Clicked annotation call button in Ukrainian at (164, 36) on #annotCall
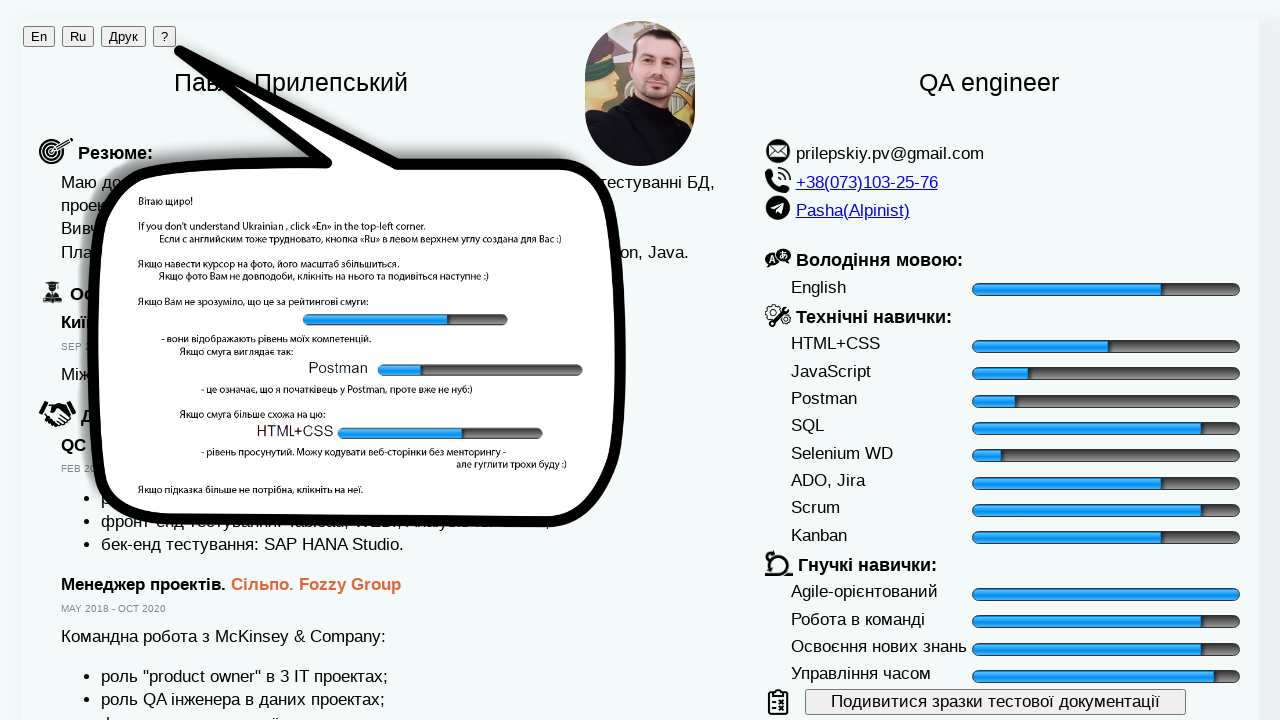

Clicked annotation element in Ukrainian at (359, 297) on #annotation
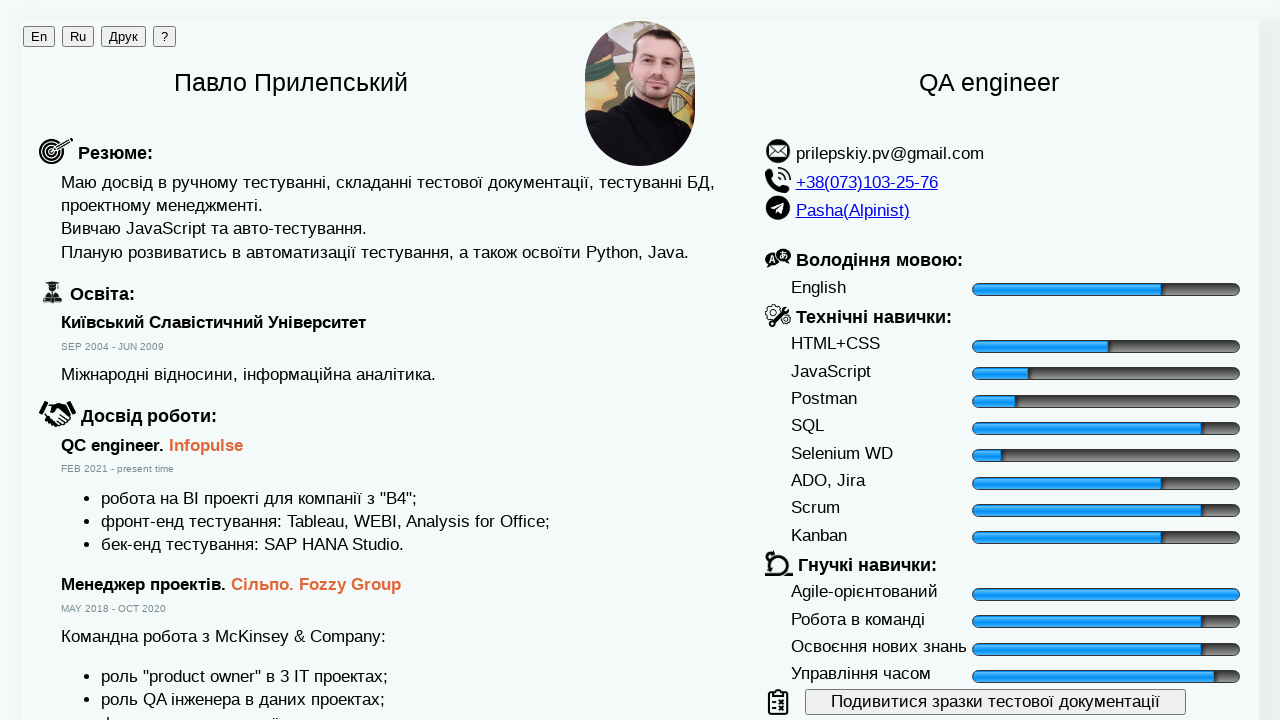

Changed language from Ukrainian to Russian at (78, 36) on #lRu
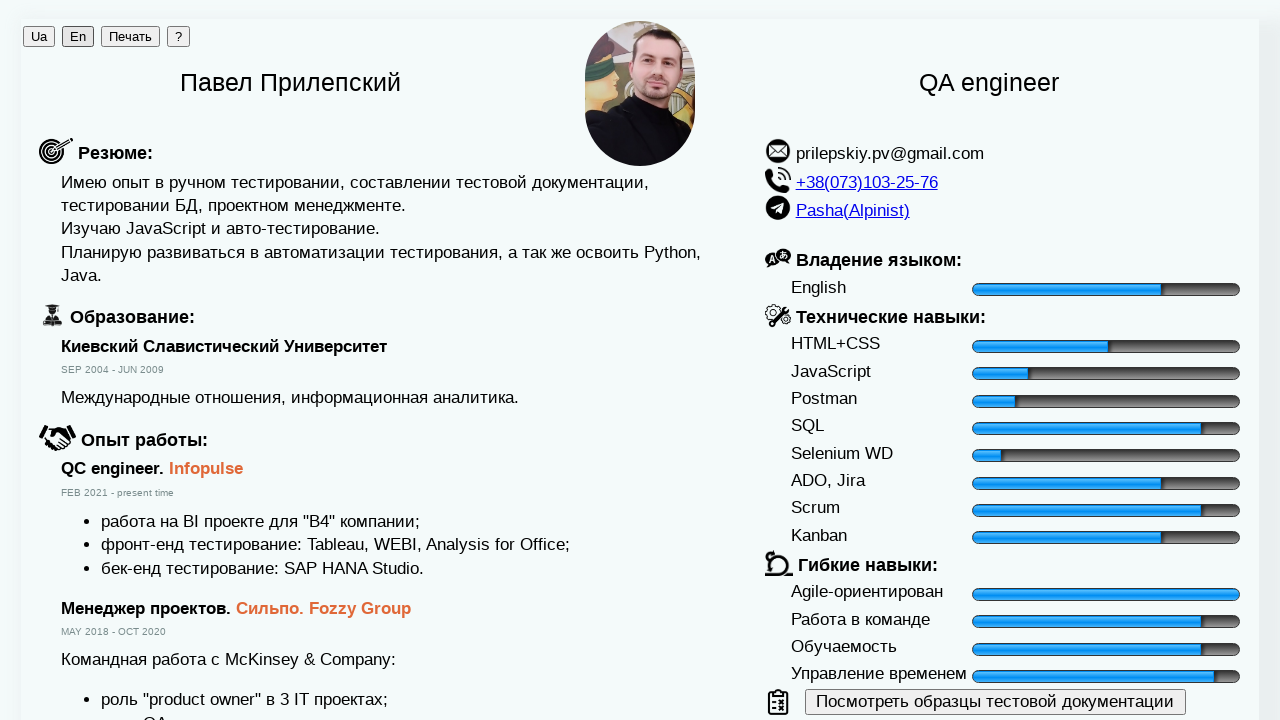

Clicked annotation call button in Russian at (178, 36) on #annotCall
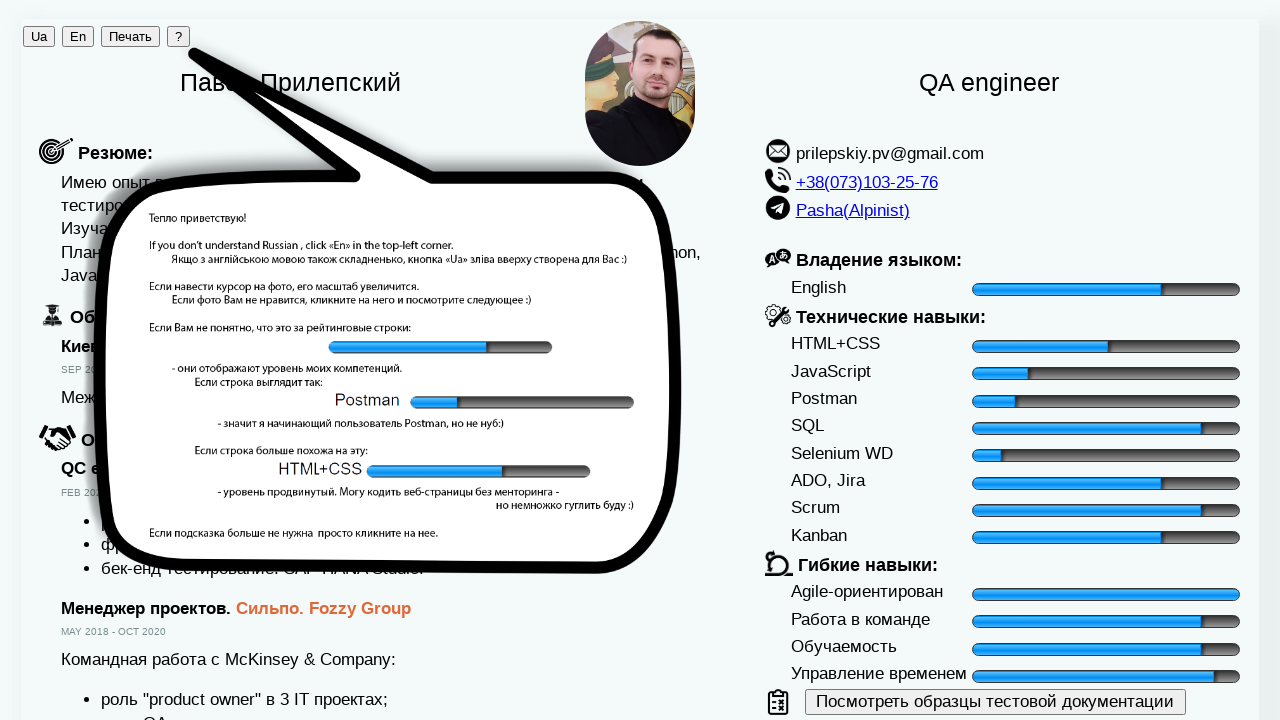

Clicked annotation element in Russian at (390, 323) on #annotation
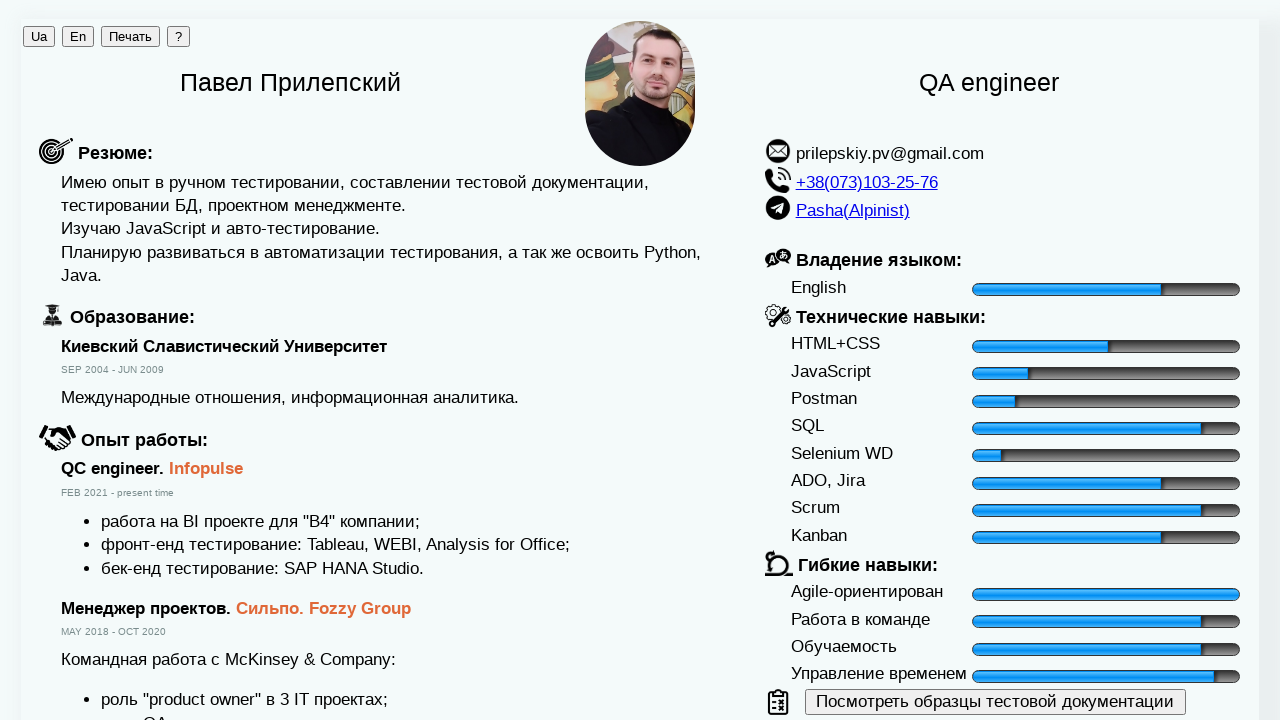

Changed language from Russian to English at (78, 36) on #lEn
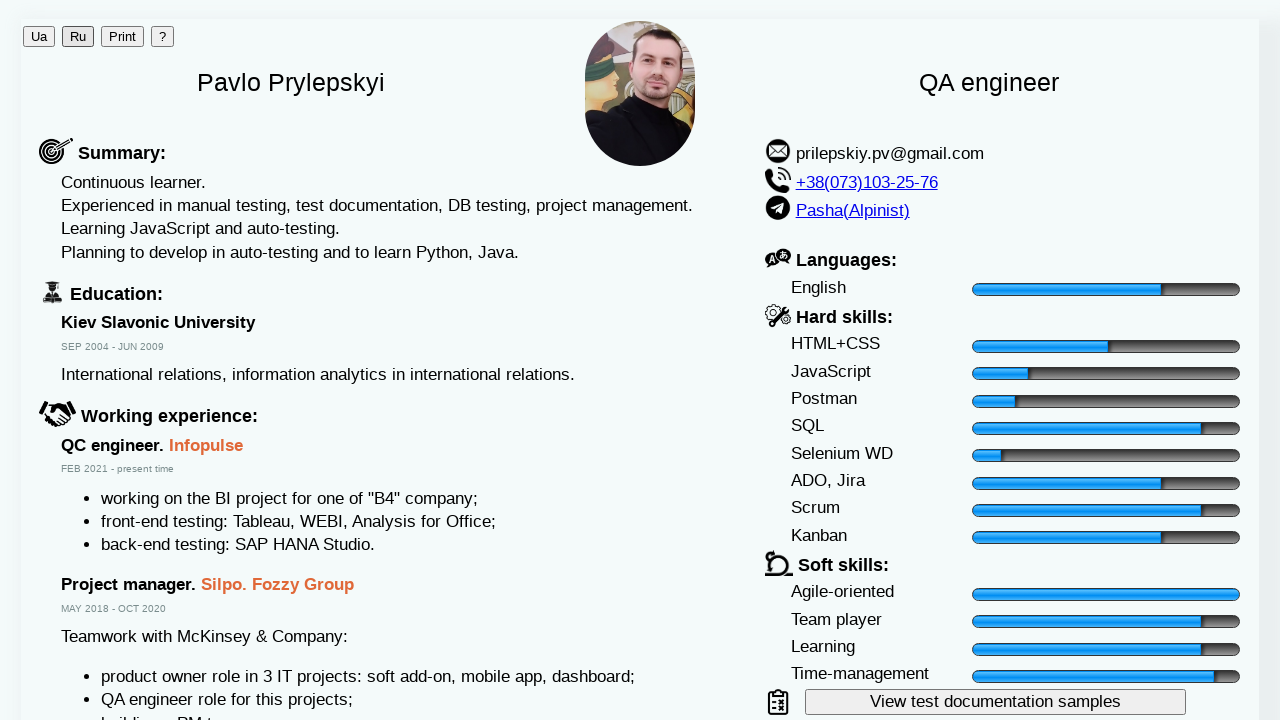

Clicked annotation call button in English at (162, 36) on #annotCall
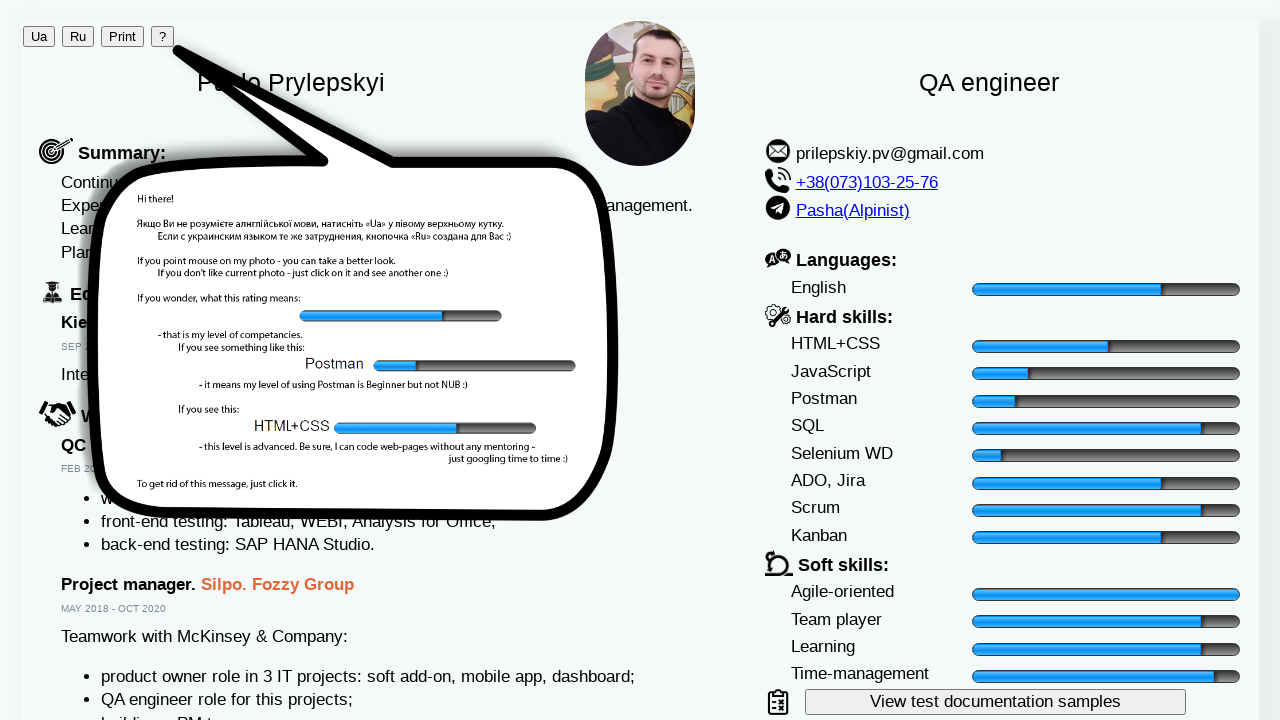

Clicked annotation element in English at (355, 293) on #annotation
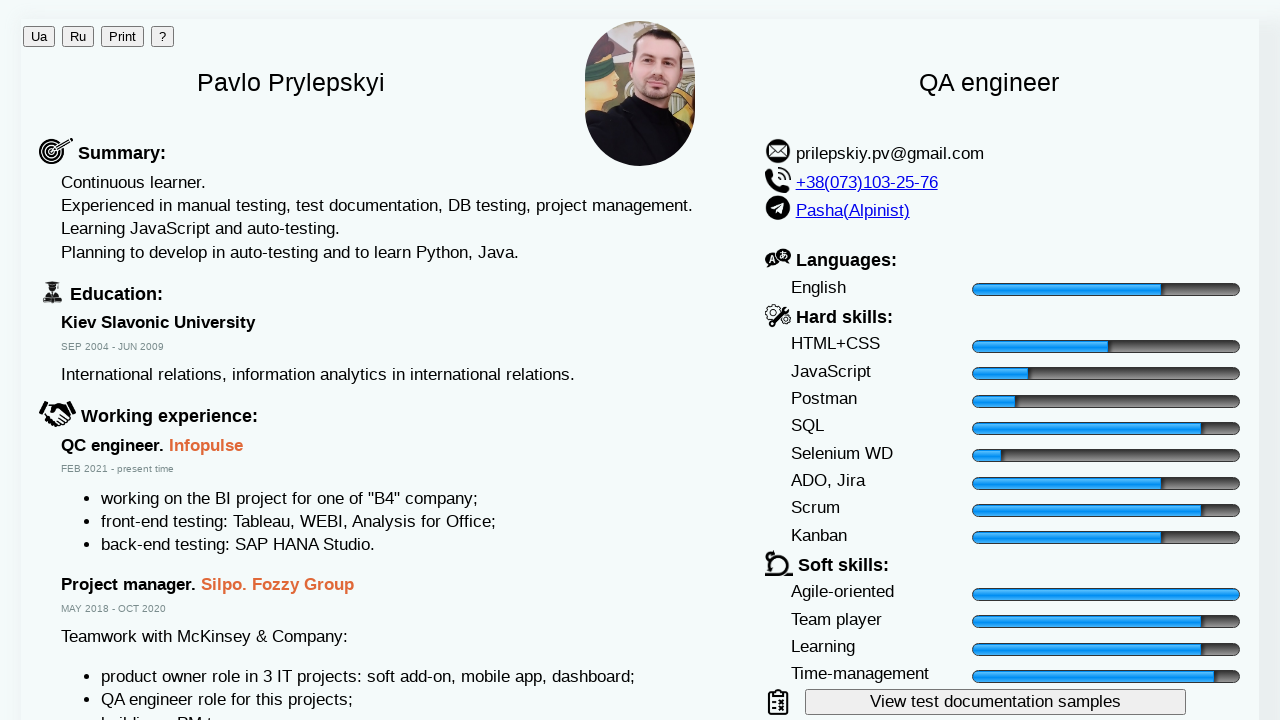

Changed language from English to Russian at (78, 36) on #lRu
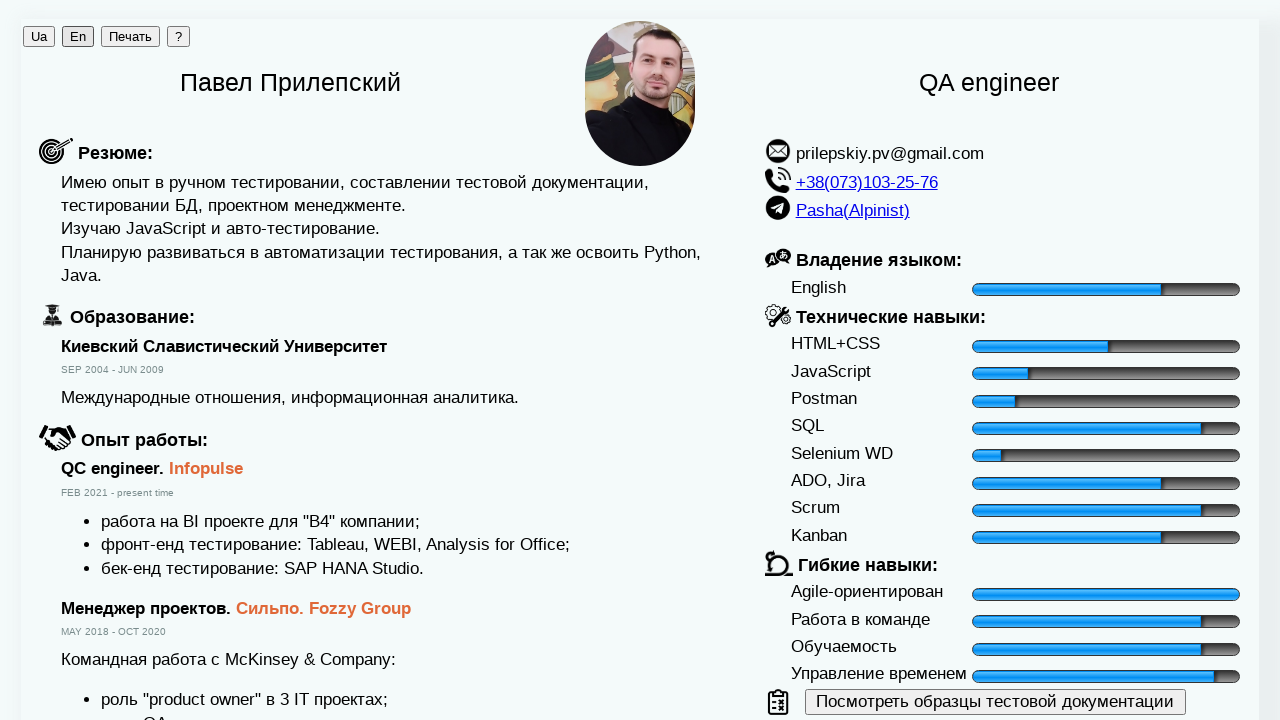

Changed language from Russian to Ukrainian at (39, 36) on #lUa
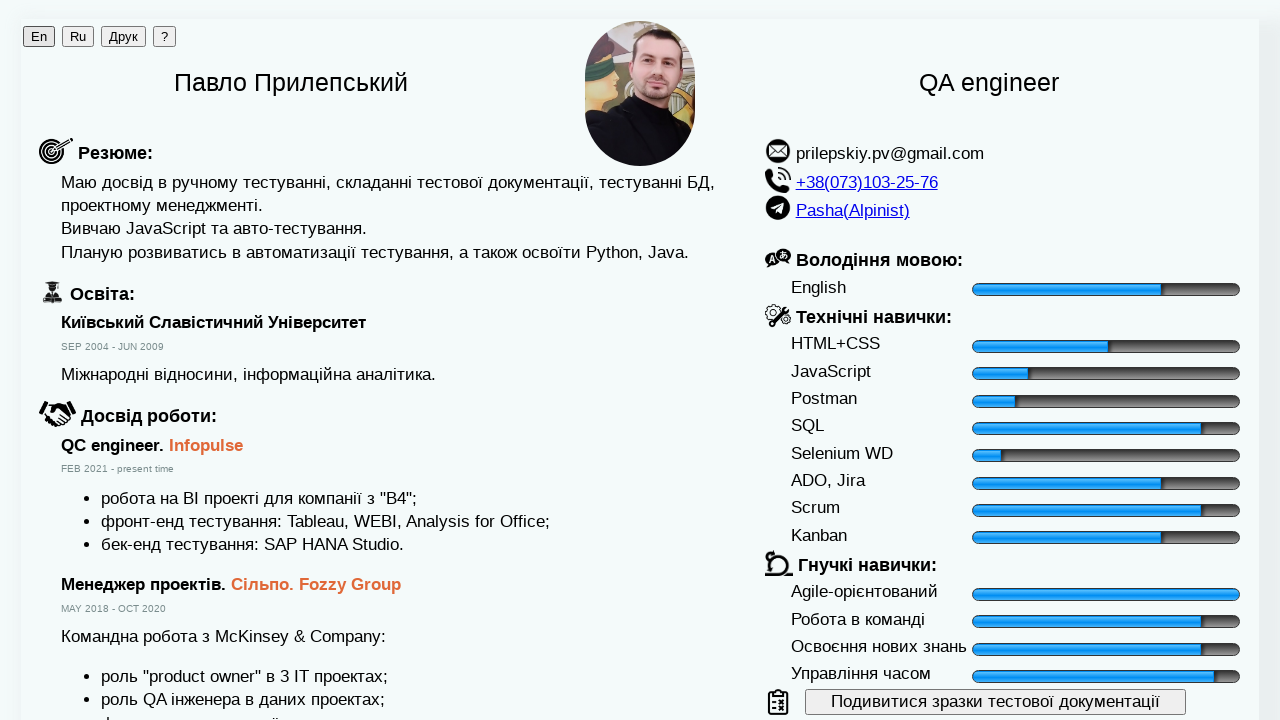

Changed language from Ukrainian to English at (39, 36) on #lEn
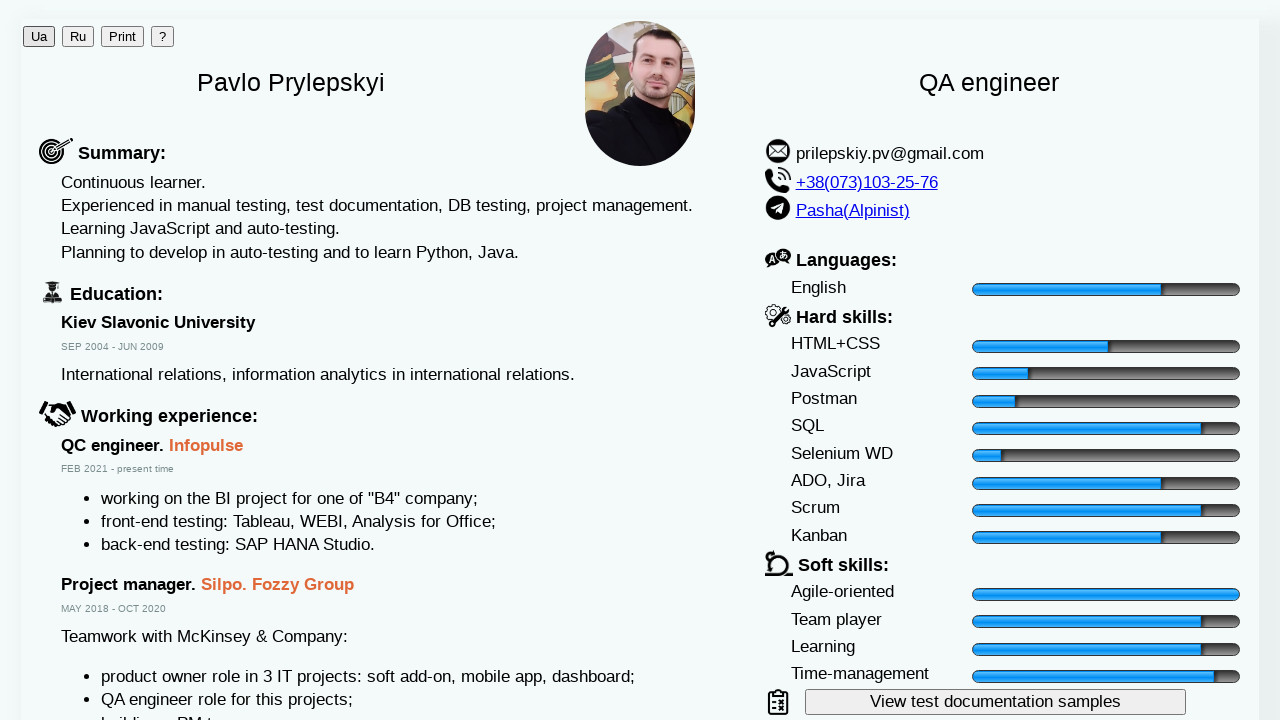

Hovered over first photo at (640, 94) on #ph1
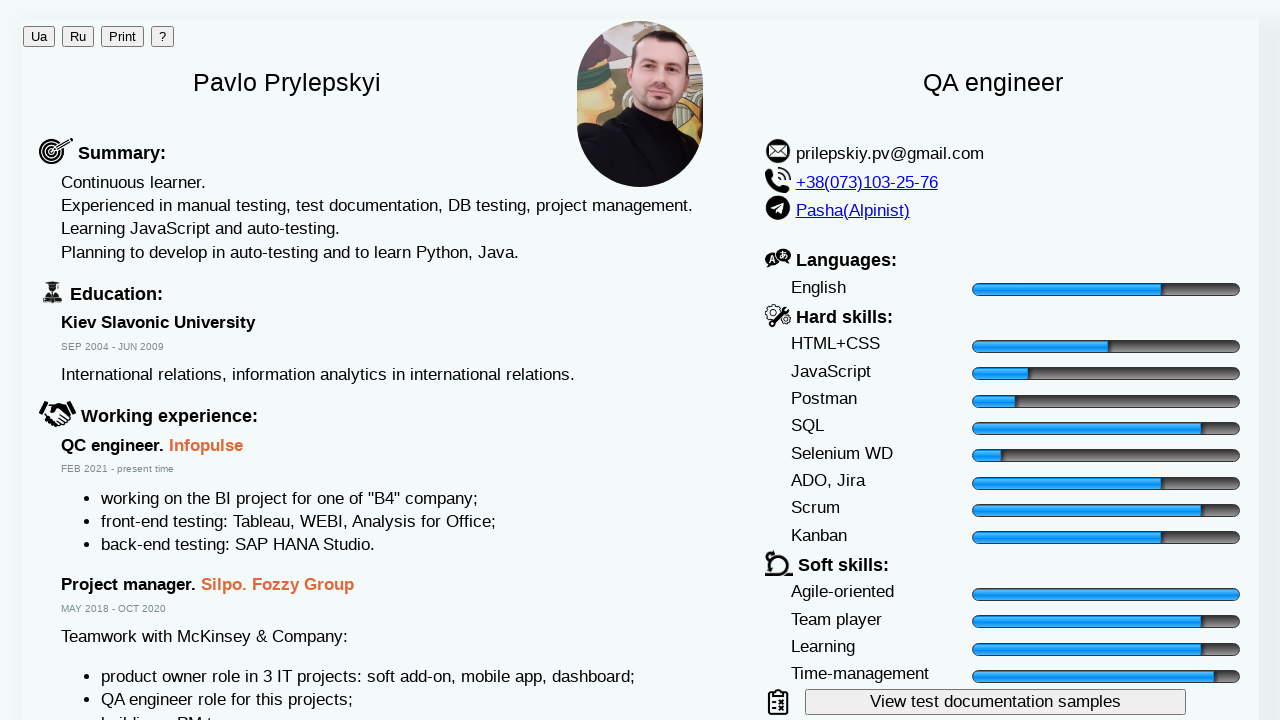

Clicked on first photo at (640, 167) on #ph1
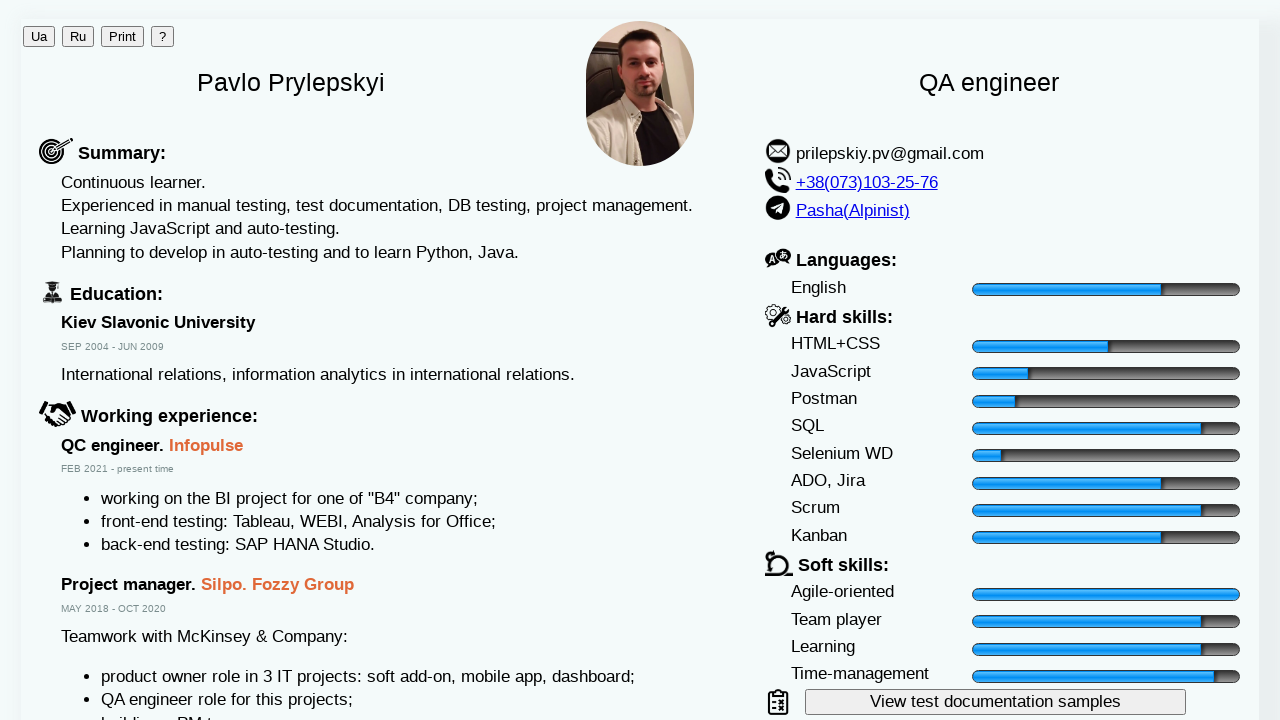

Clicked on second photo at (640, 94) on #ph2
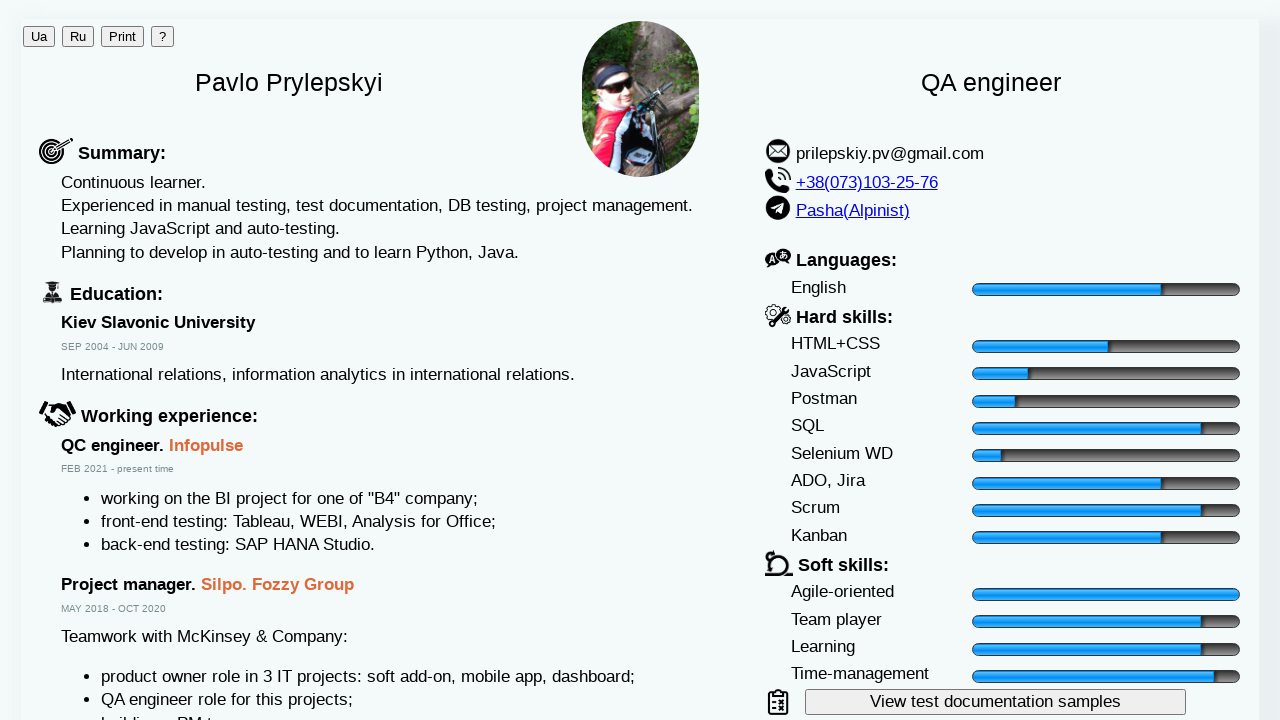

Clicked on third photo at (640, 167) on #ph3
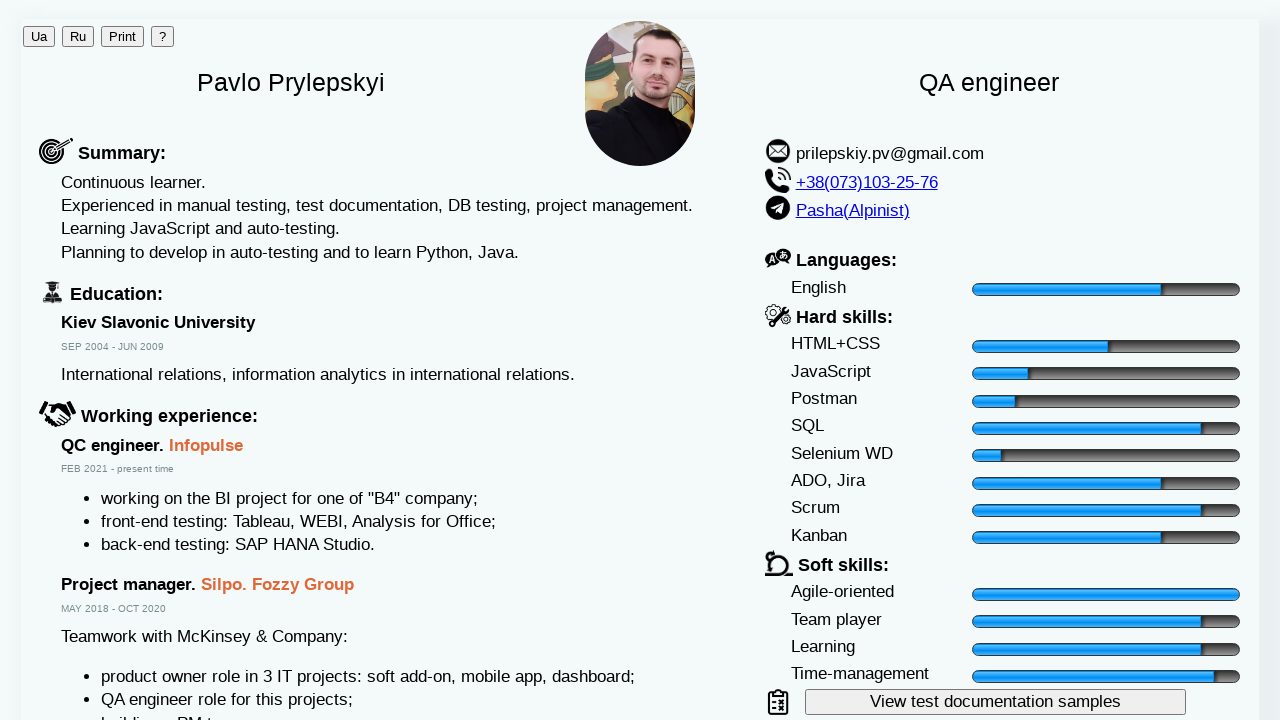

Clicked autotest button to open new window with autotest code at (995, 434) on #autoTestButton
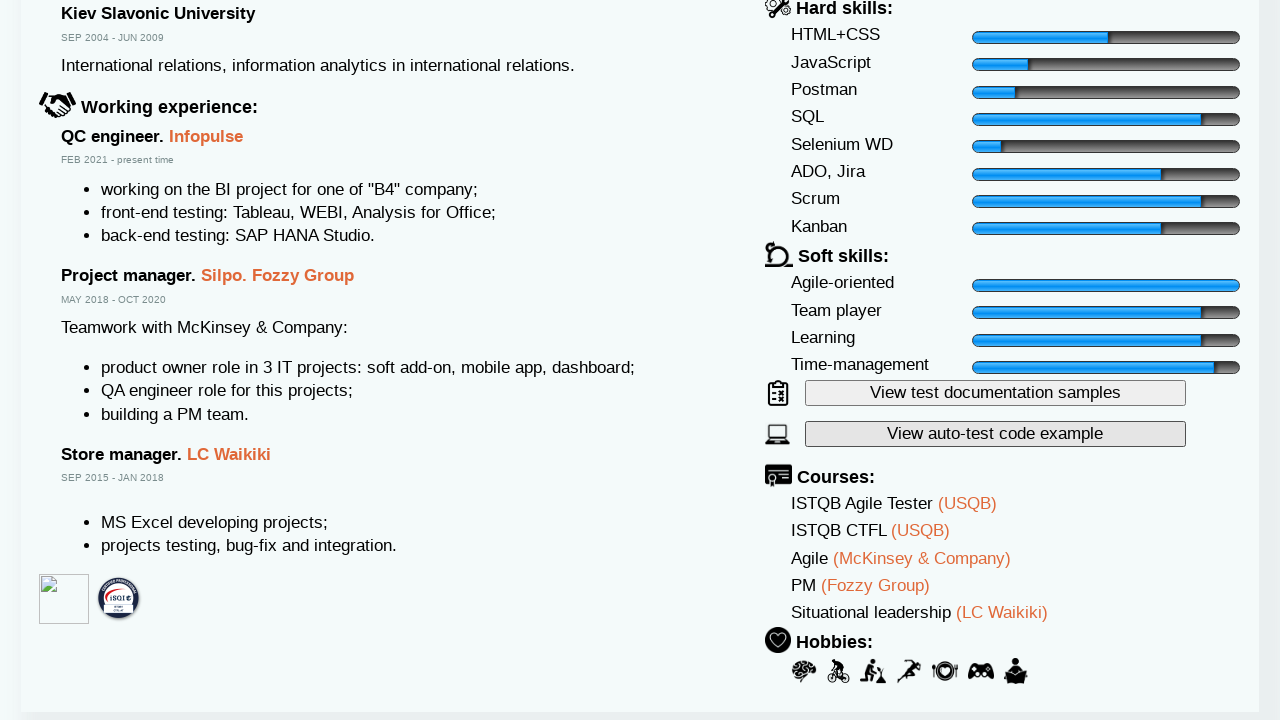

Autotest page loaded successfully
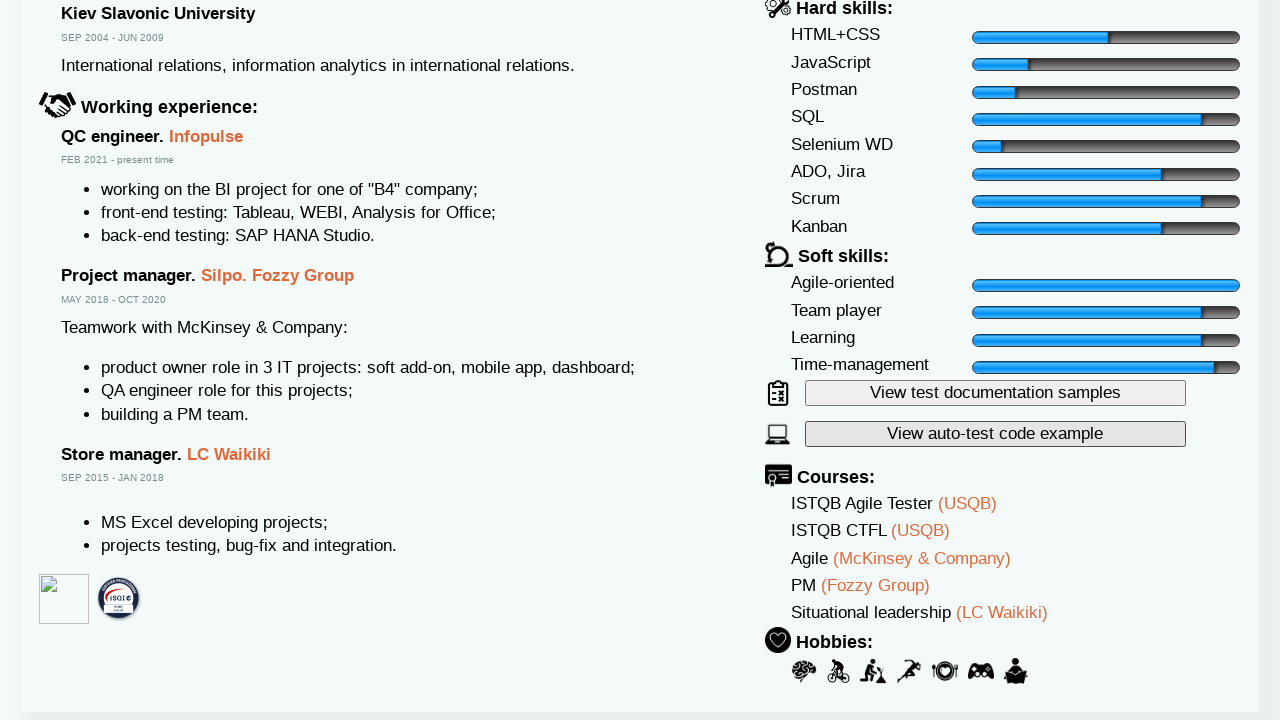

Verified autotest page main content loaded
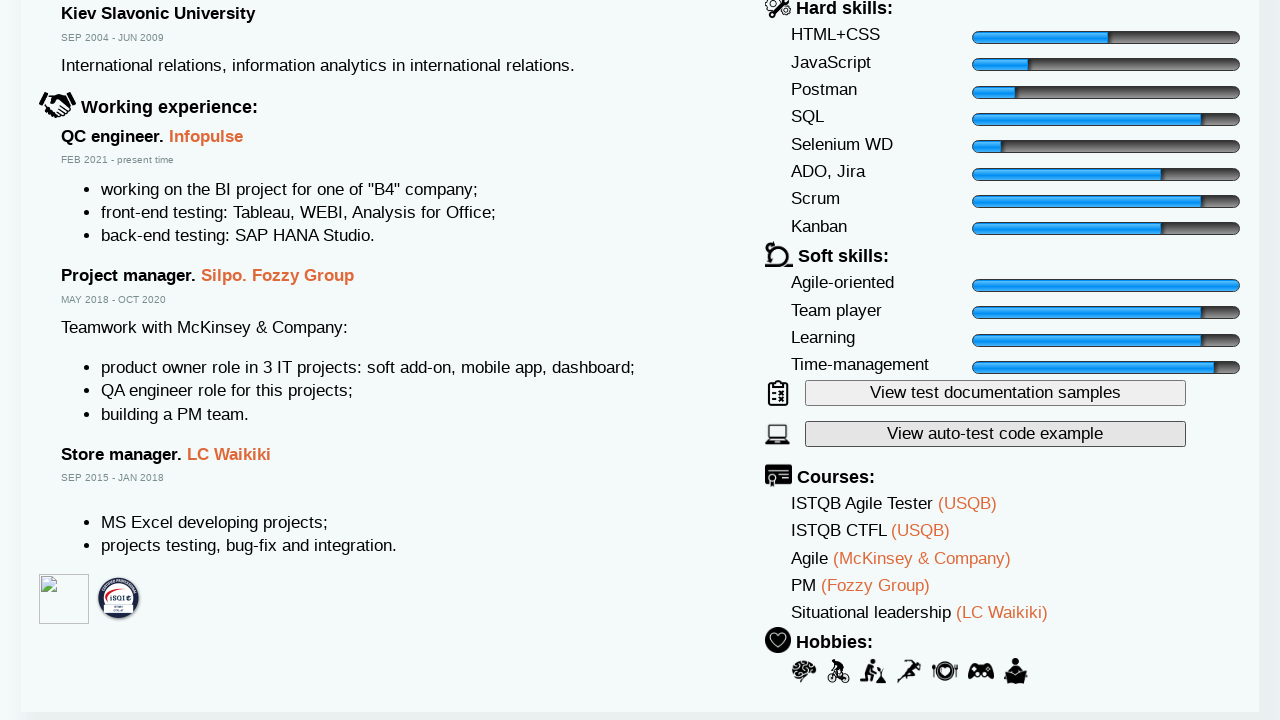

Closed autotest page
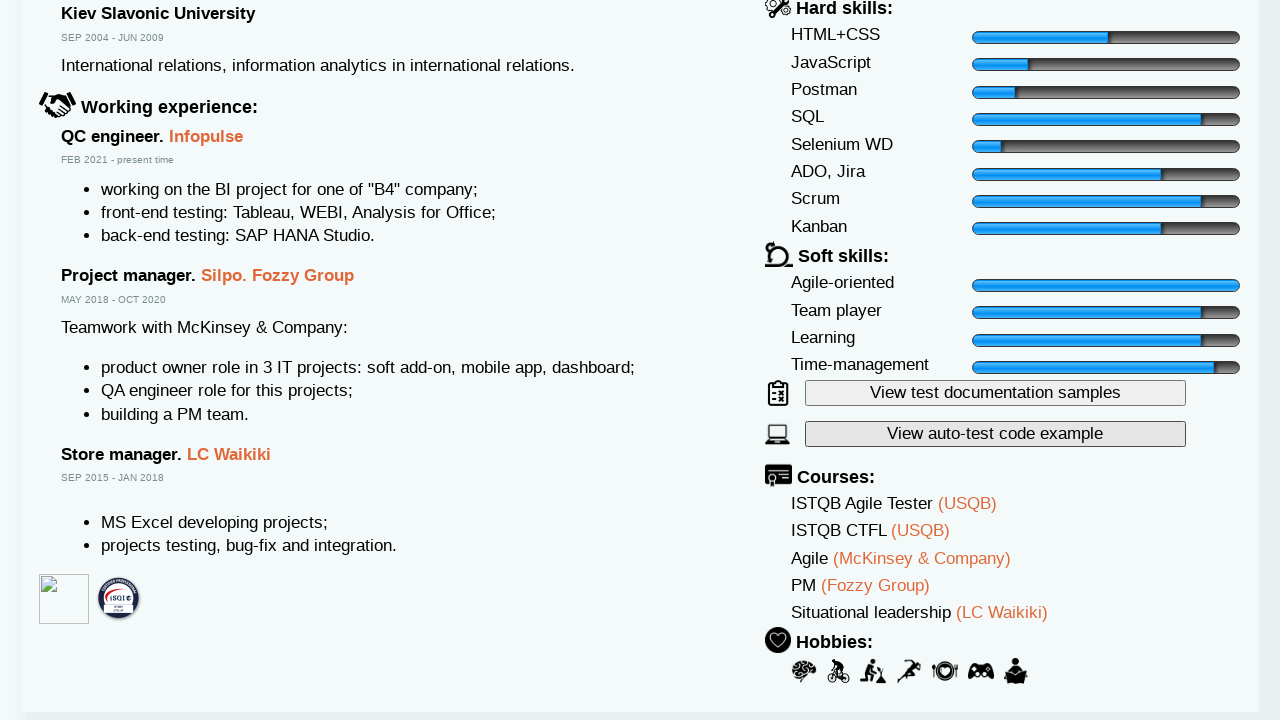

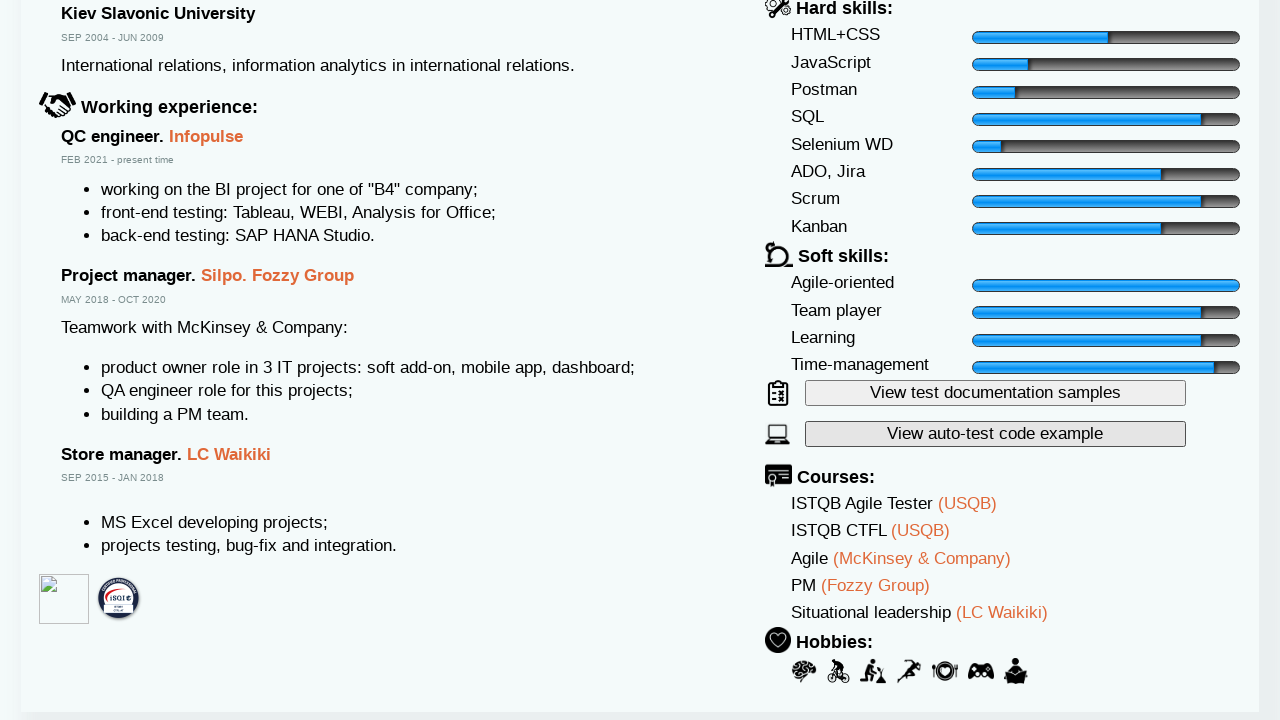